Navigates to mobile phones page and scrolls down to load more products by clicking the "show more" button

Starting URL: https://cellphones.com.vn/mobile.html

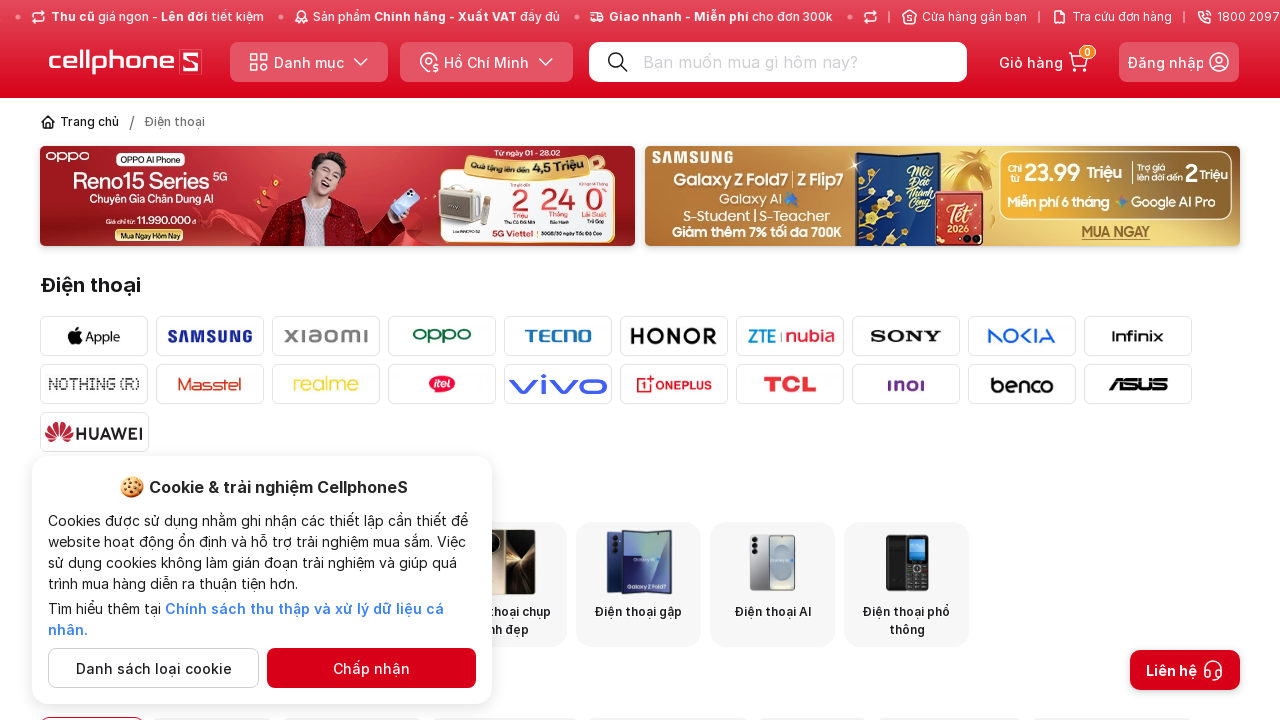

Scrolled to bottom of page to trigger lazy loading
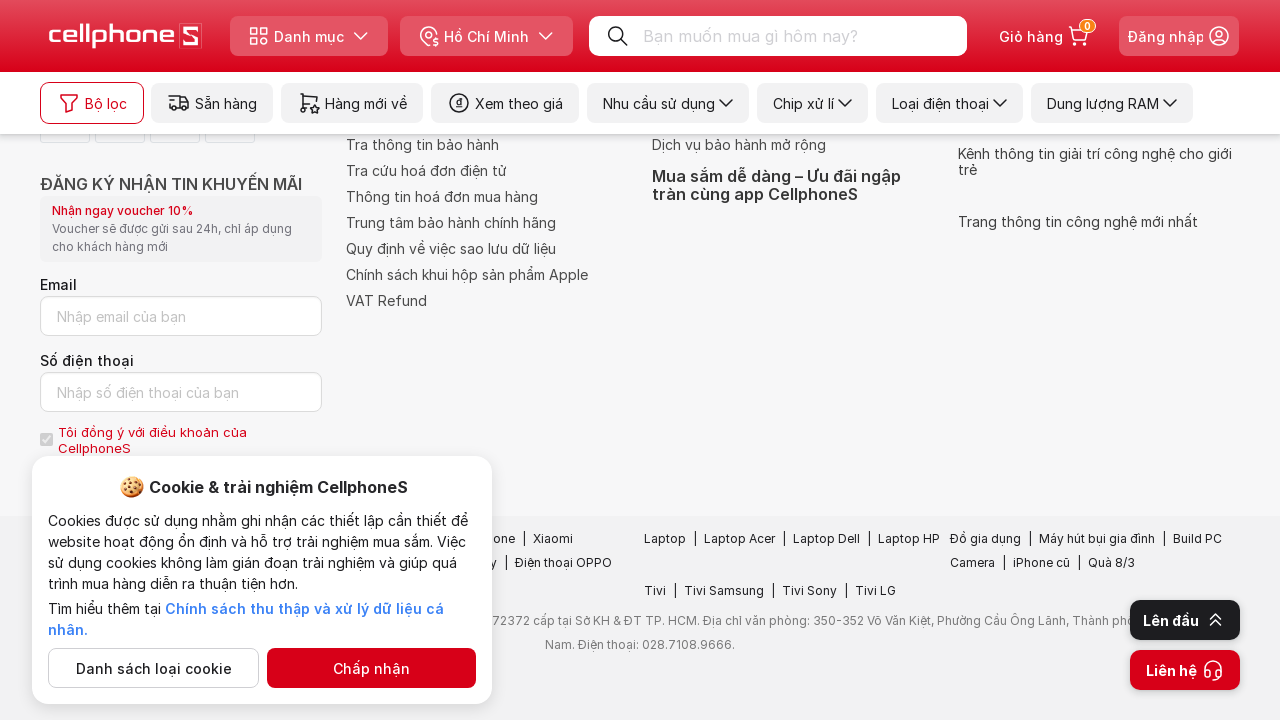

Waited 10 seconds for show more button to appear
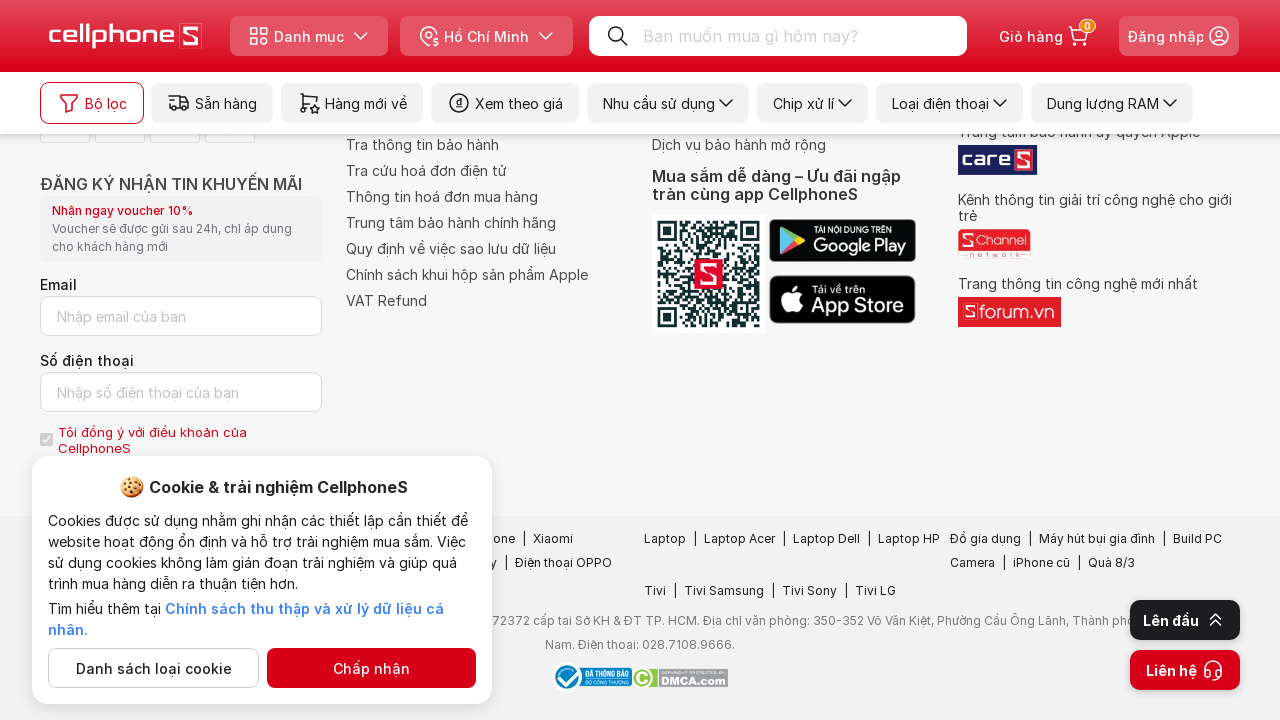

Located show more button element
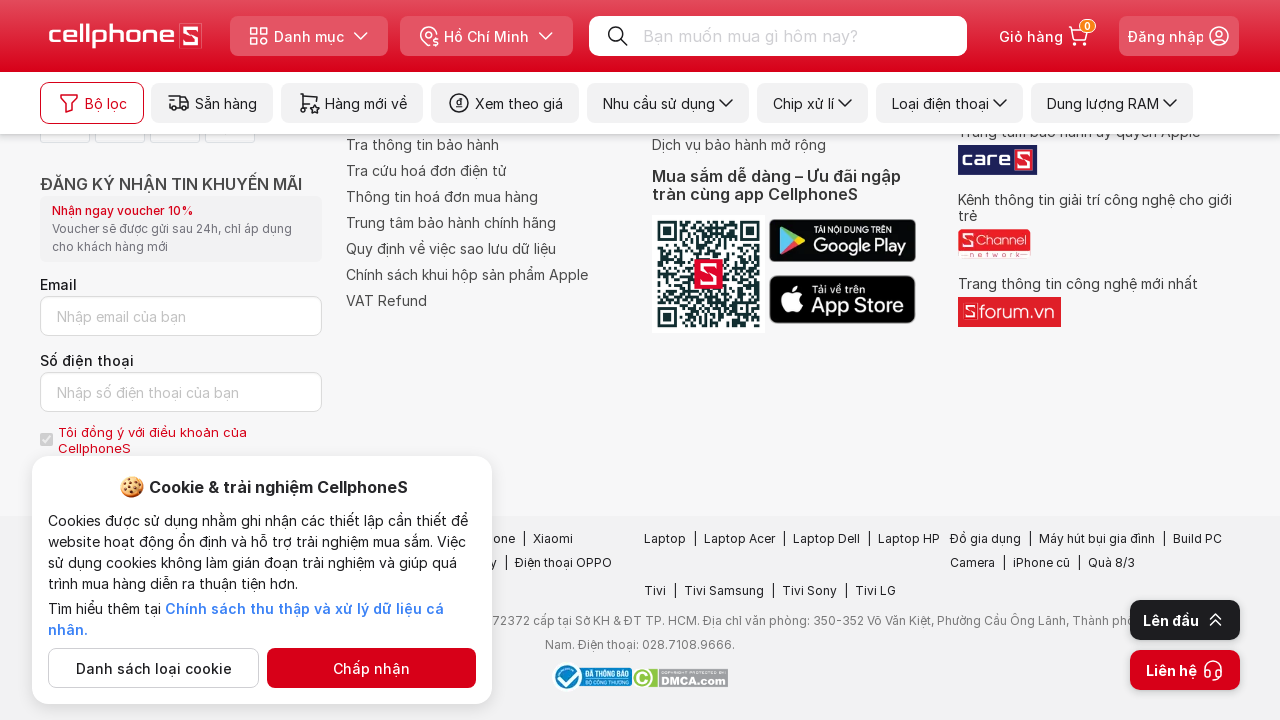

Clicked show more button to load additional products at (640, 360) on #layout-desktop > div.cps-container.cps-body > div:nth-child(2) > div > div.bloc
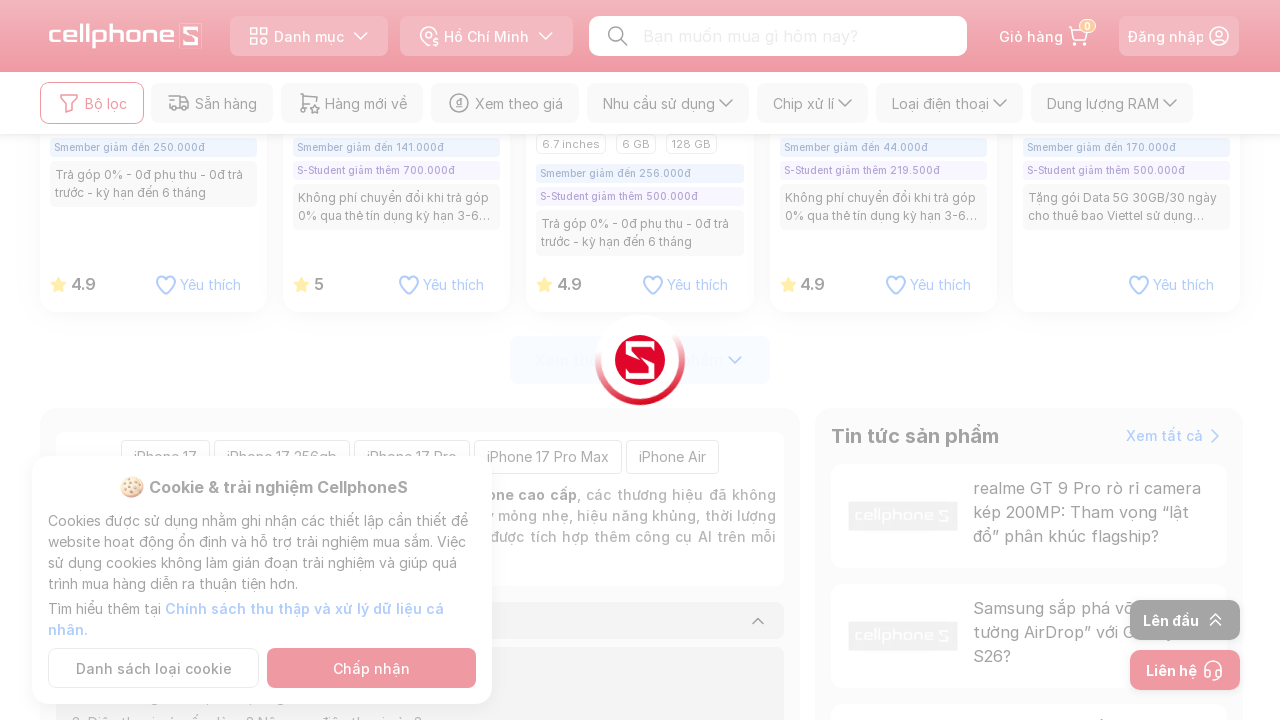

Scrolled to bottom of page after loading more products
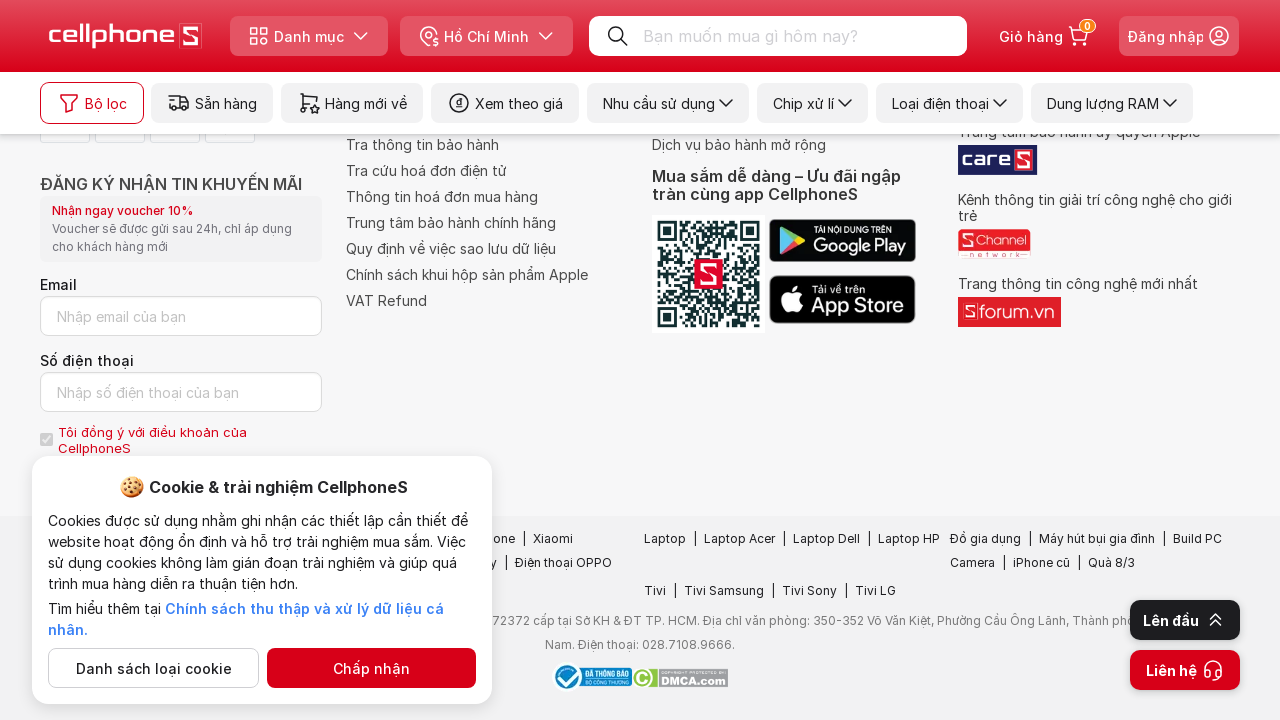

Waited 10 seconds for show more button to appear
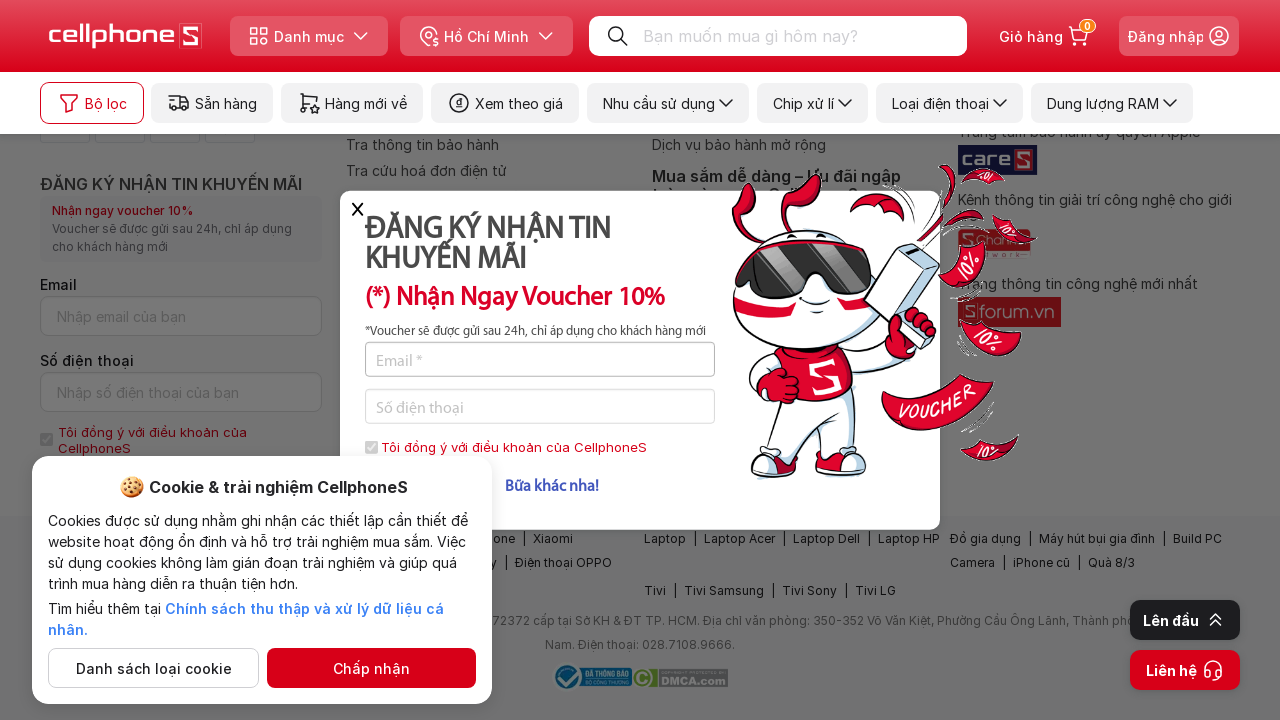

Located show more button element
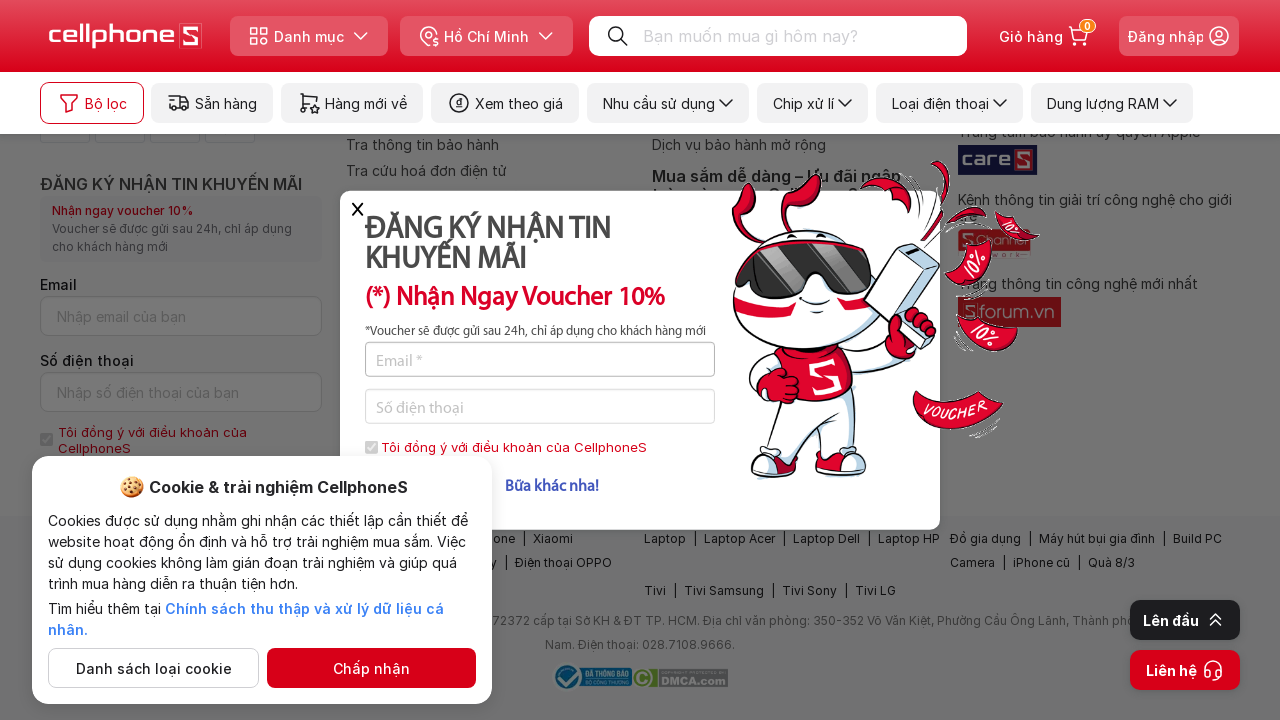

Waited for products to load - product links are now visible at (640, 24) on #layout-desktop > div.cps-container.cps-body > div:nth-child(2) > div > div.bloc
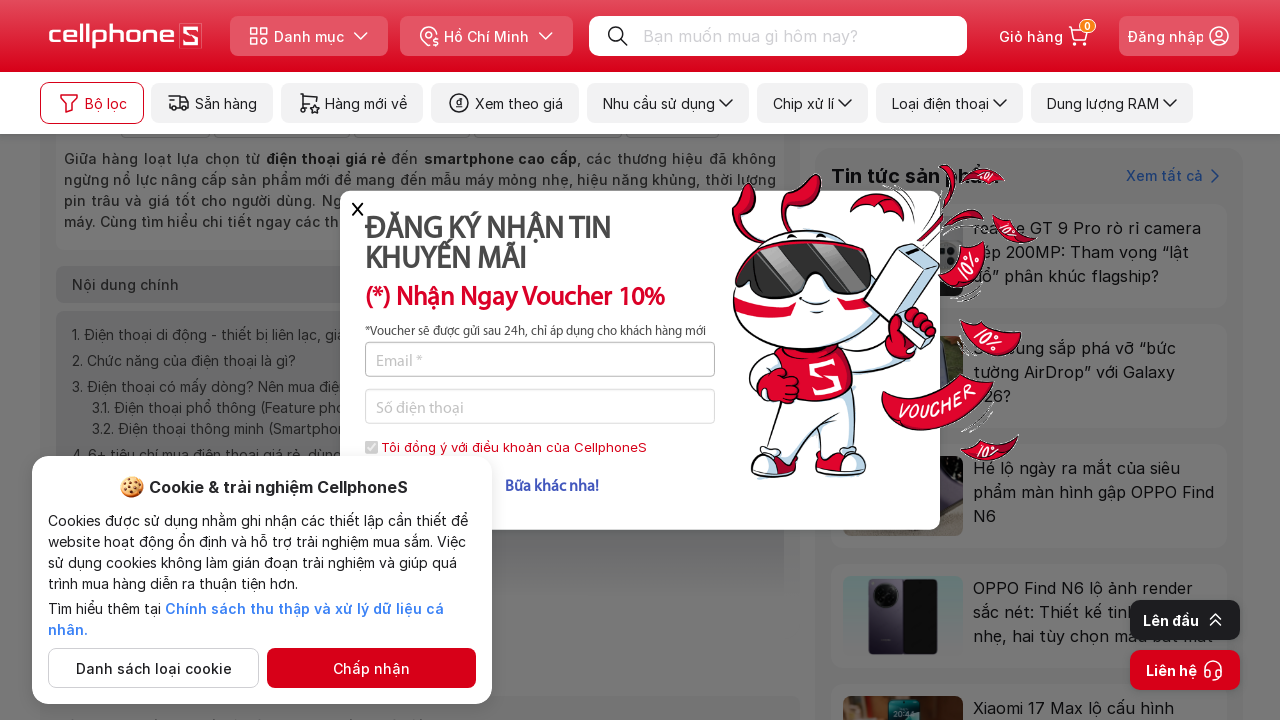

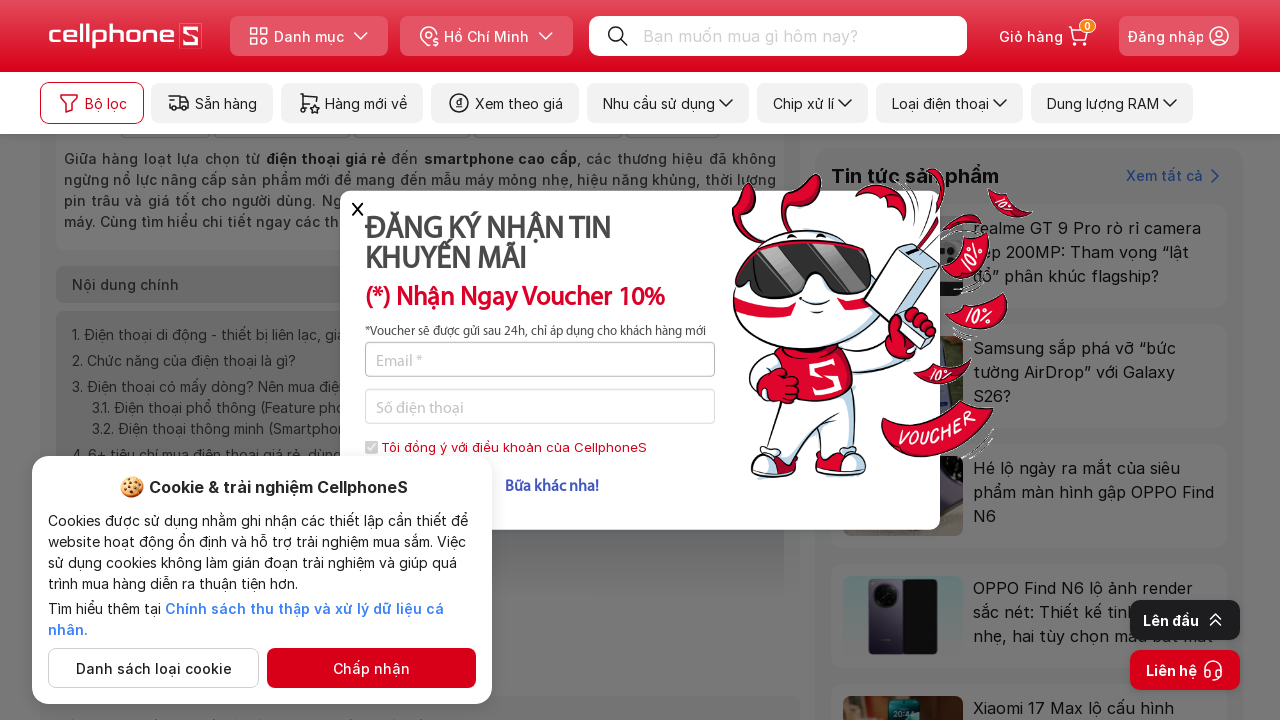